Tests form interaction on a blog page by filling a name field and selecting a radio button using JavaScript execution

Starting URL: https://testautomationpractice.blogspot.com/

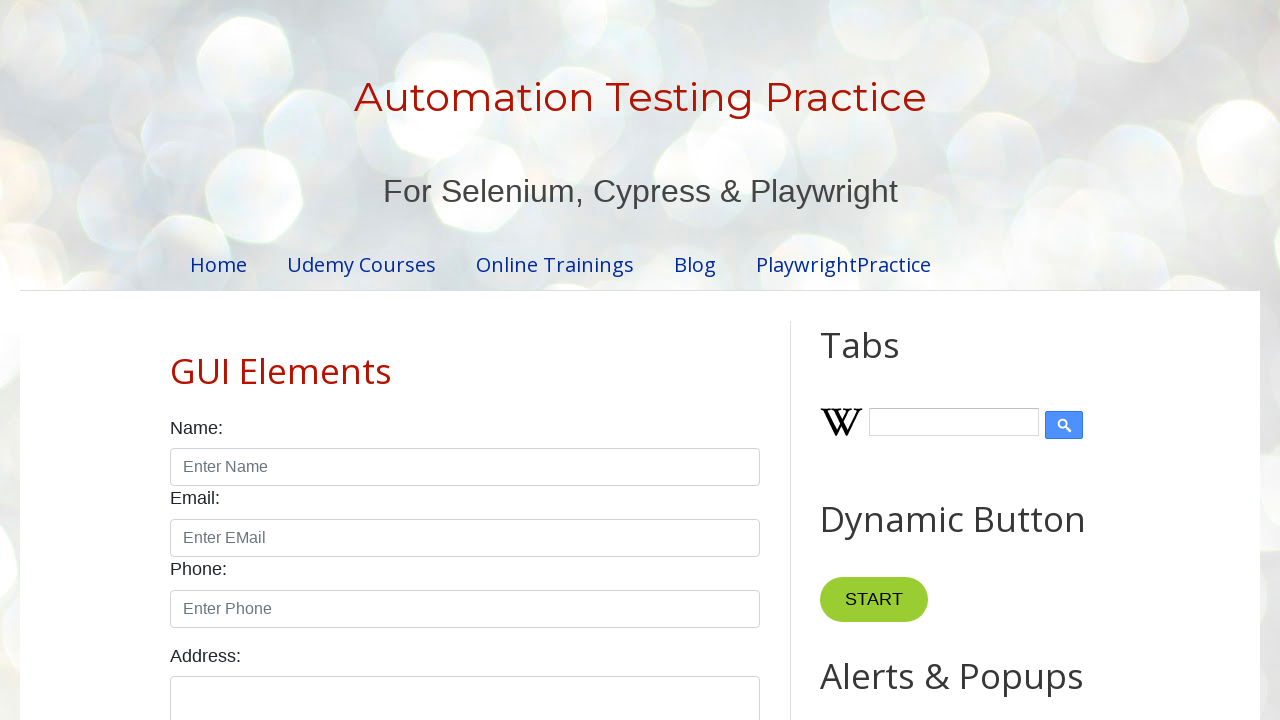

Filled name field with 'Akash' using JavaScript execution
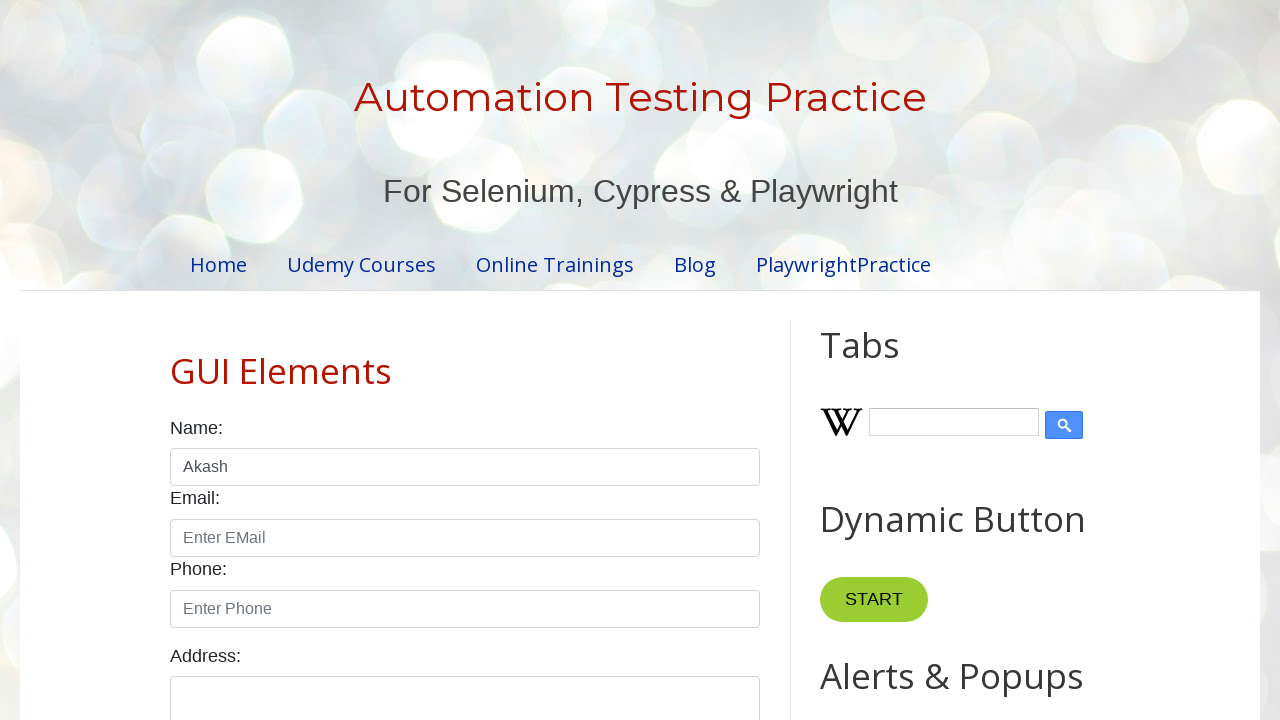

Clicked male radio button using JavaScript execution
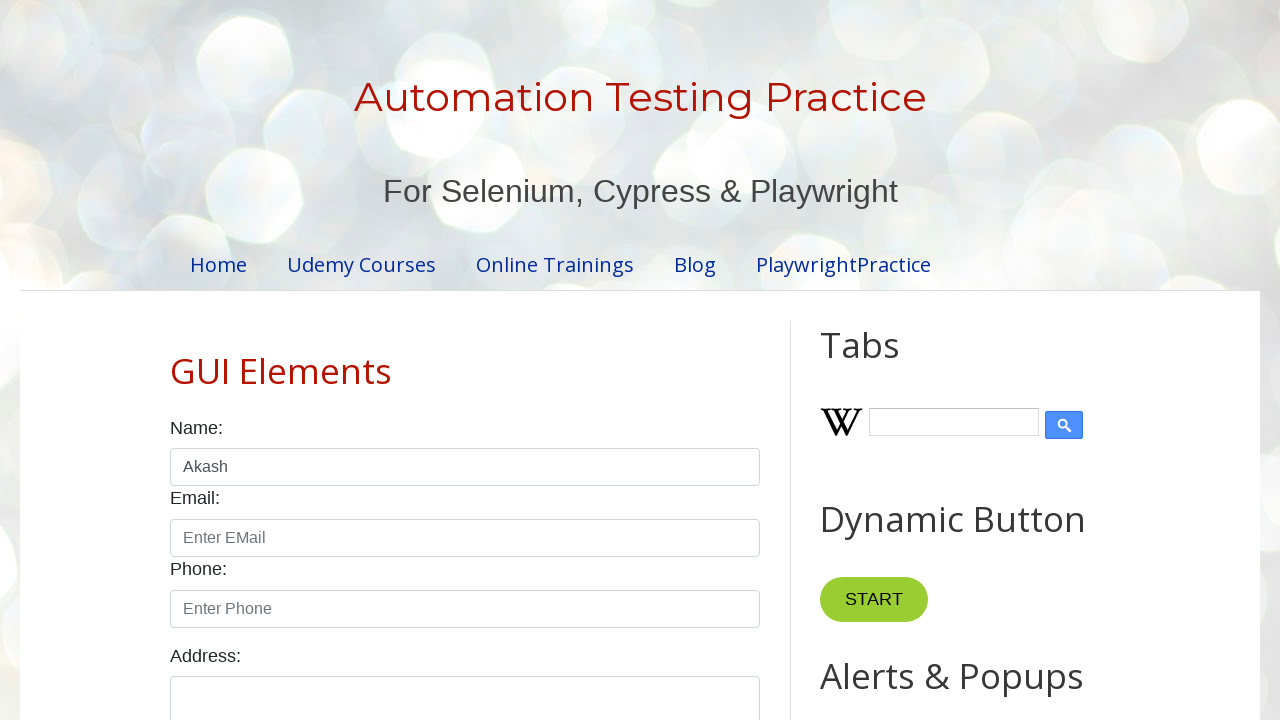

Waited 3 seconds to observe form interaction results
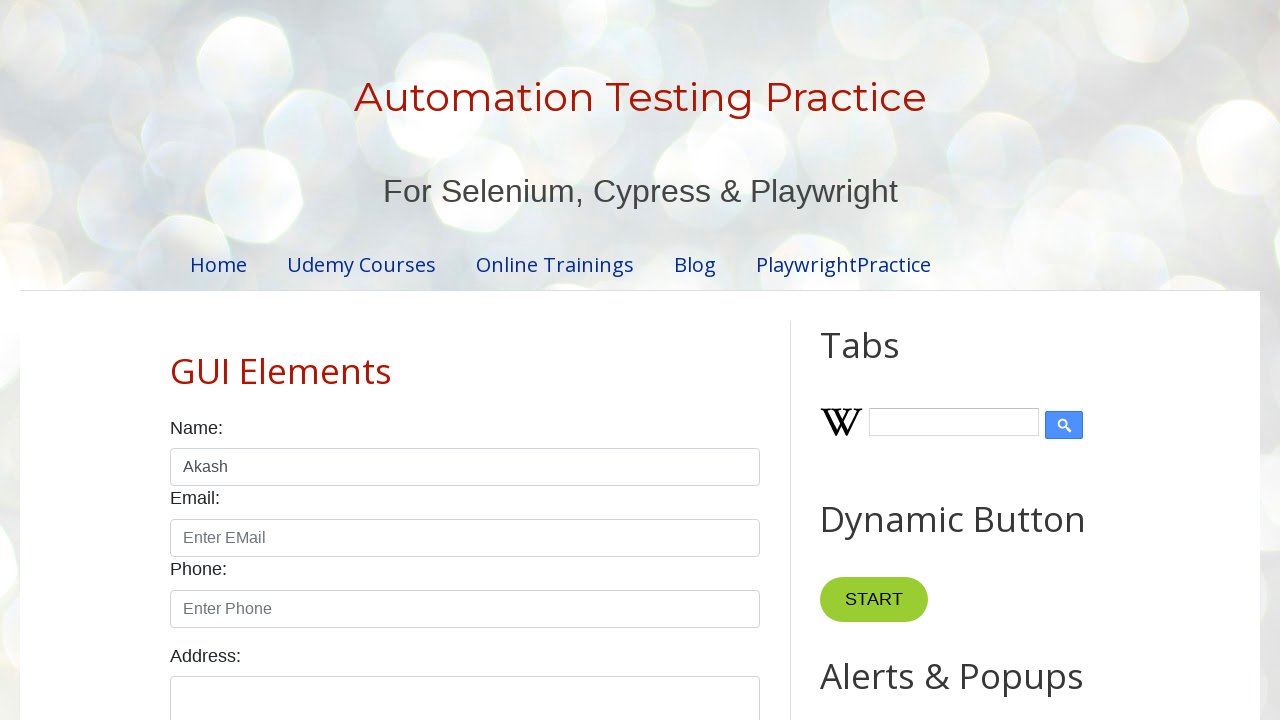

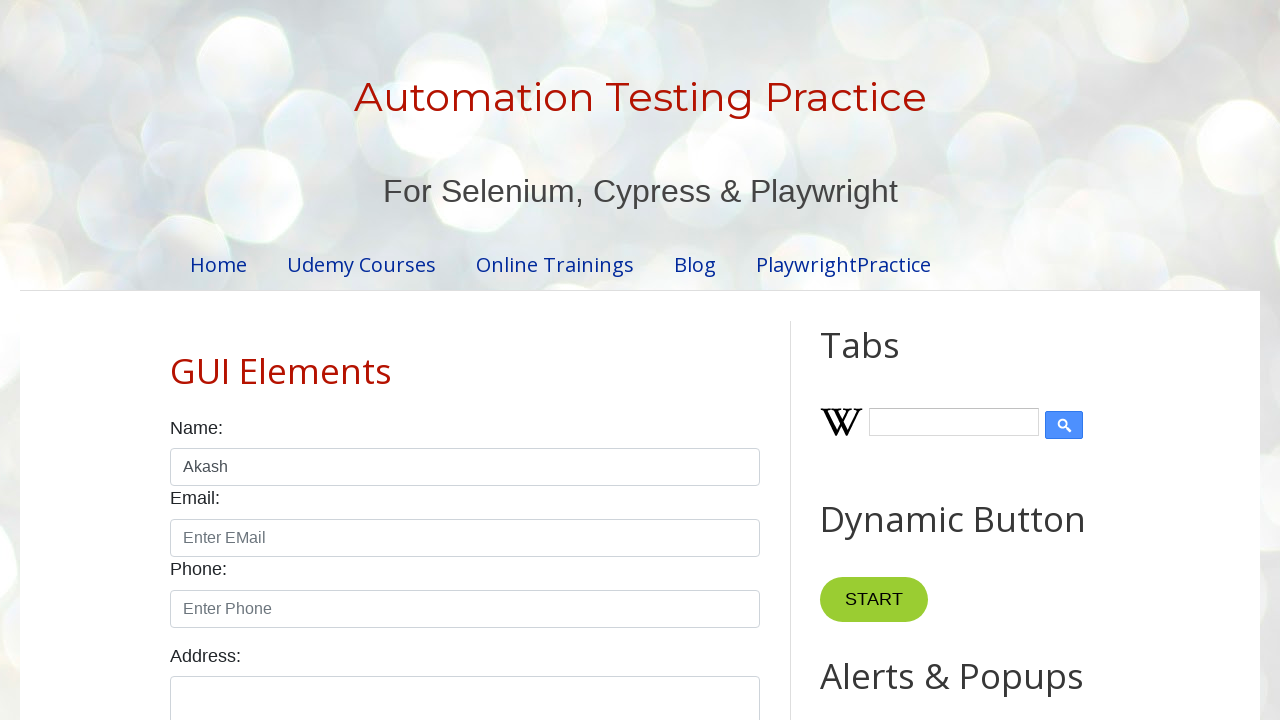